Tests keyboard key press functionality by sending space and left arrow keys to an element and verifying the result text displays the correct key pressed

Starting URL: http://the-internet.herokuapp.com/key_presses

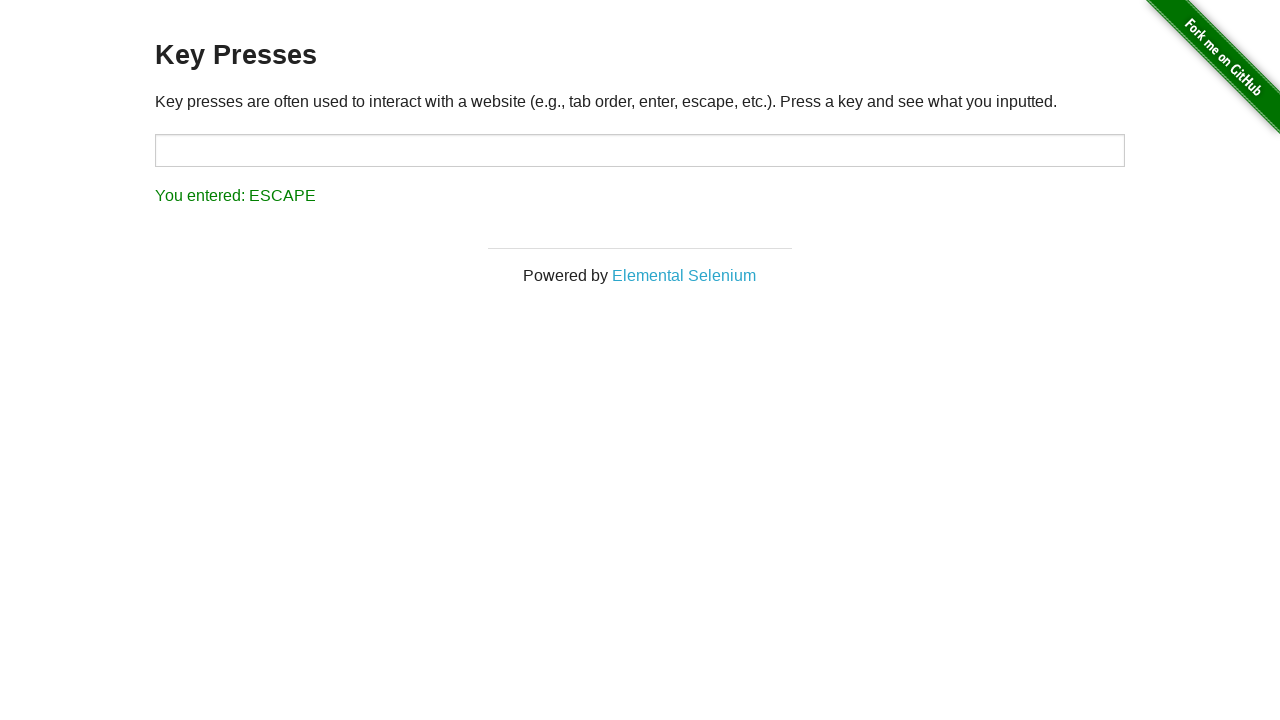

Pressed Space key on target element on #target
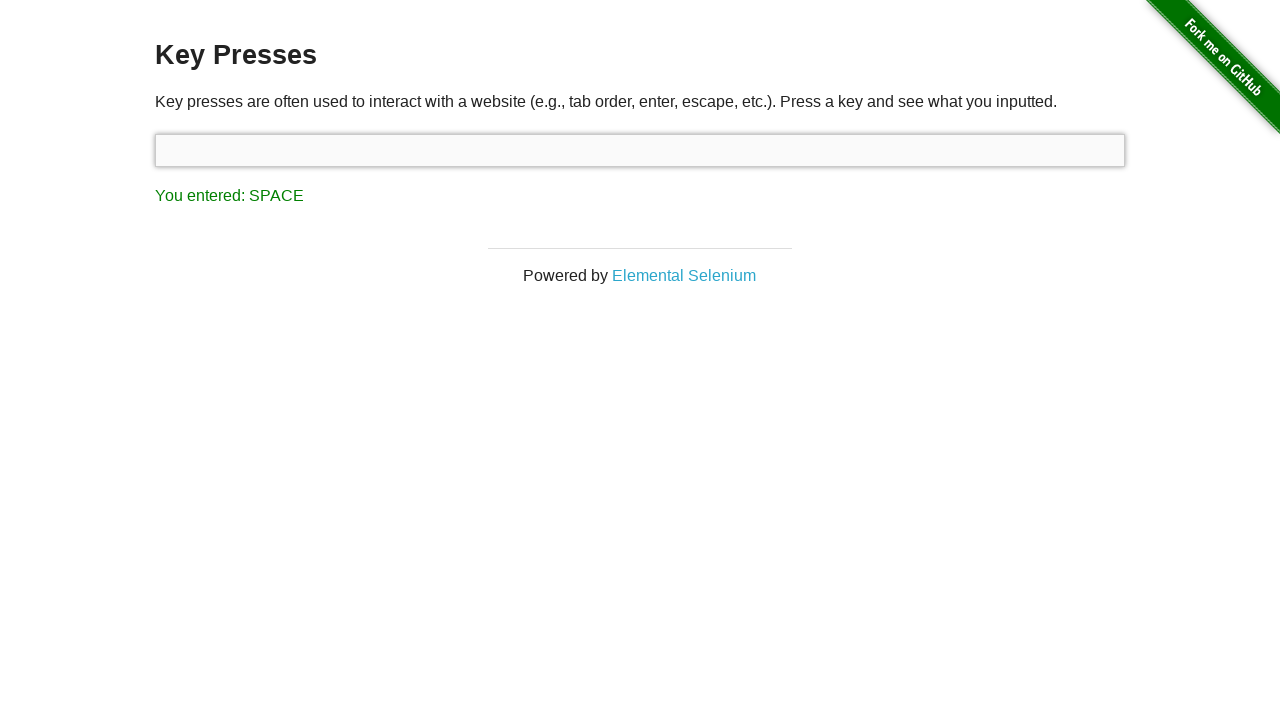

Result element loaded after Space key press
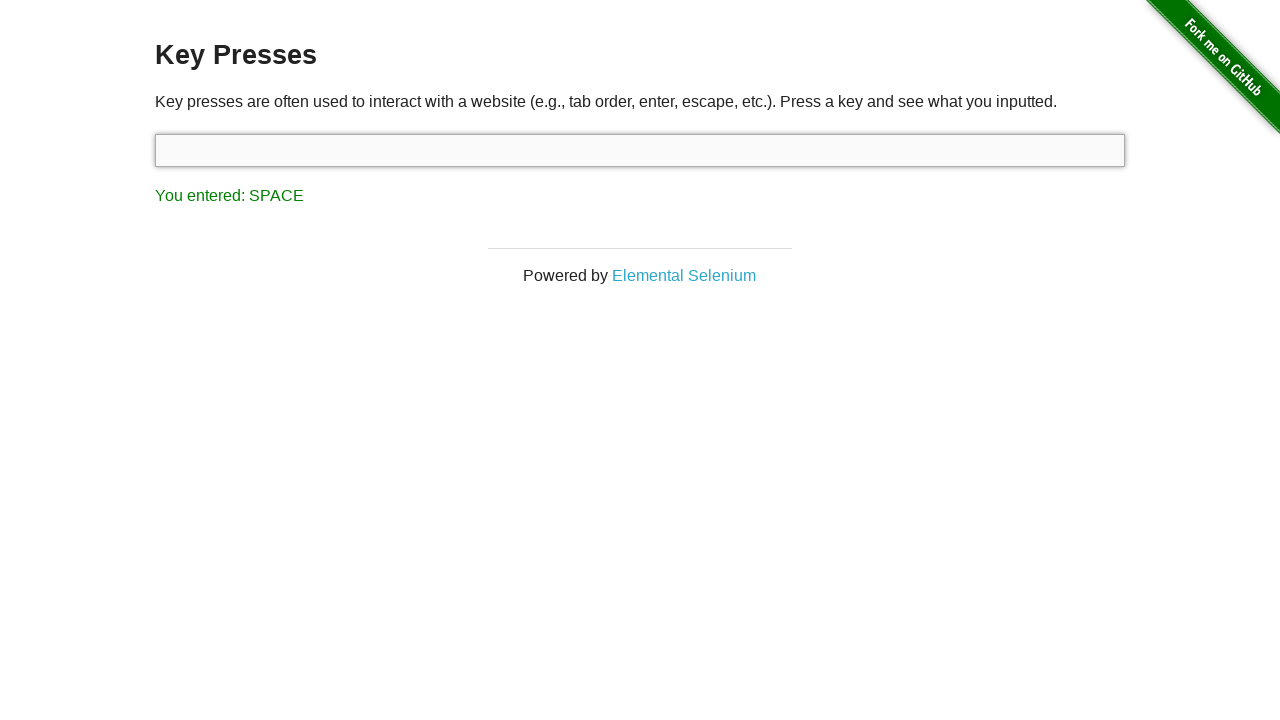

Verified result text displays 'You entered: SPACE'
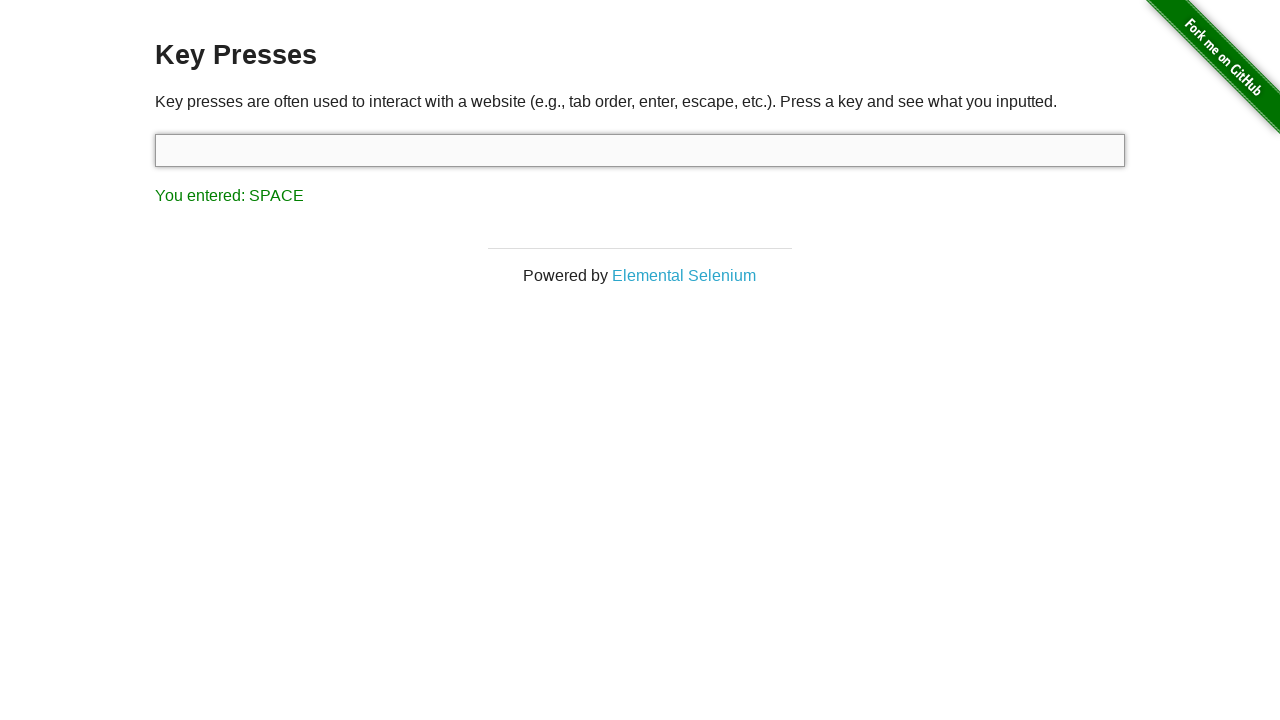

Pressed Left Arrow key on focused element
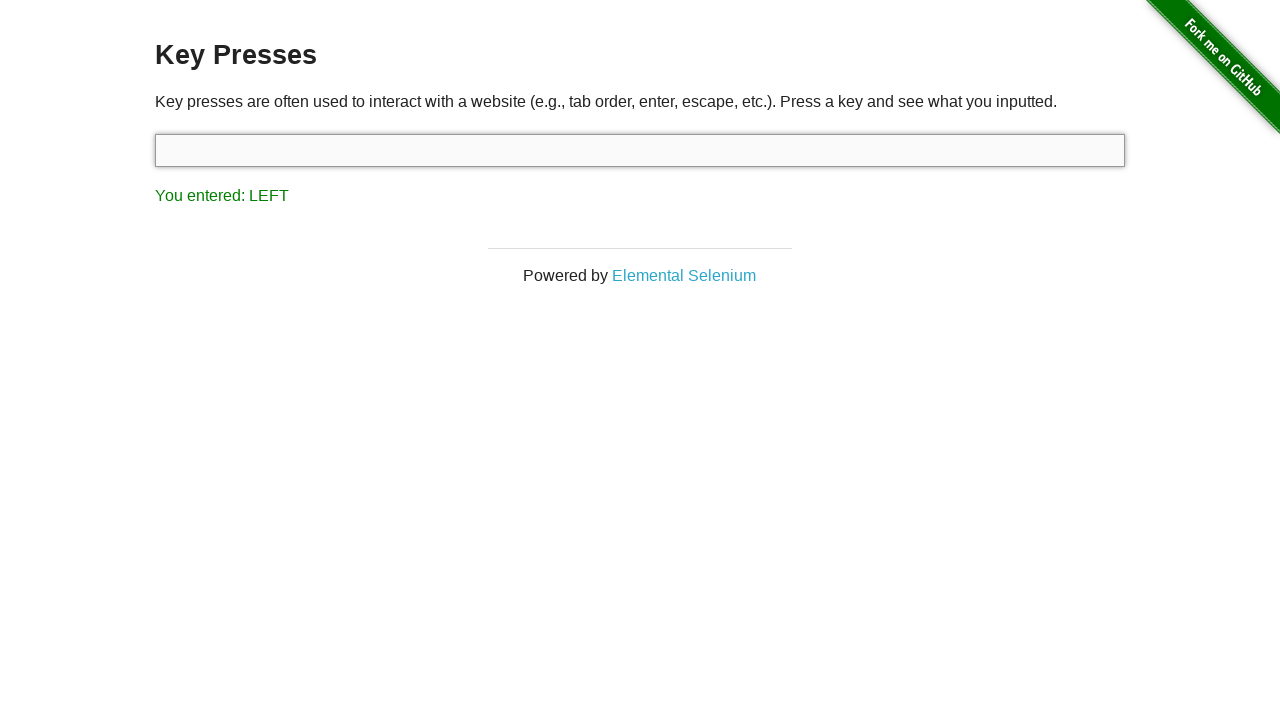

Verified result text displays 'You entered: LEFT'
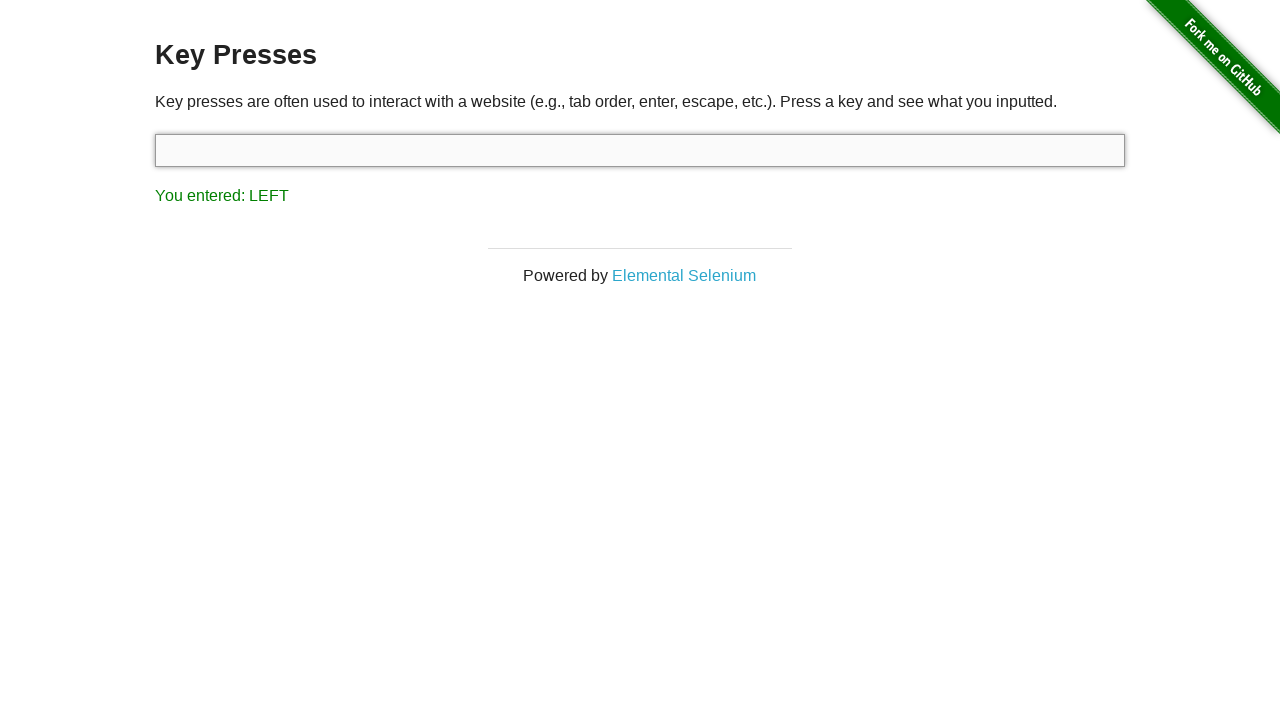

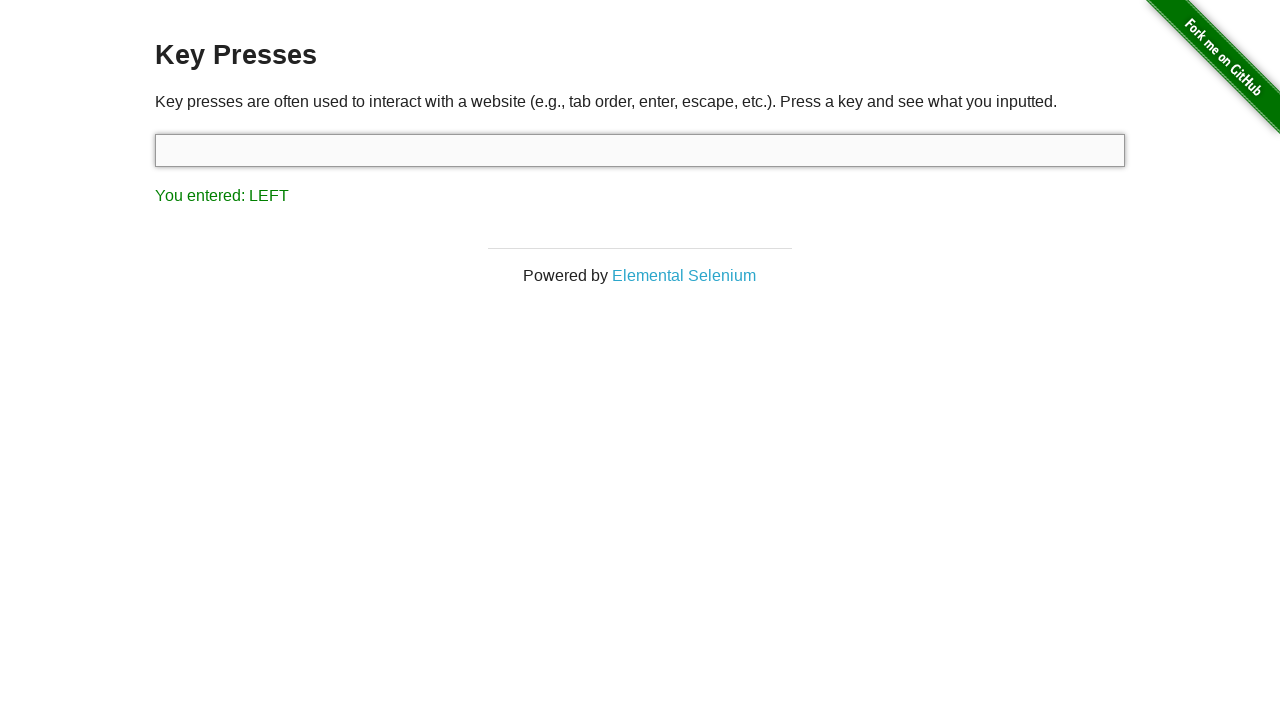